Solves a math problem by extracting a value from an image attribute, calculating the result, and submitting a form with the answer along with checkbox and radio button selections

Starting URL: http://suninjuly.github.io/get_attribute.html

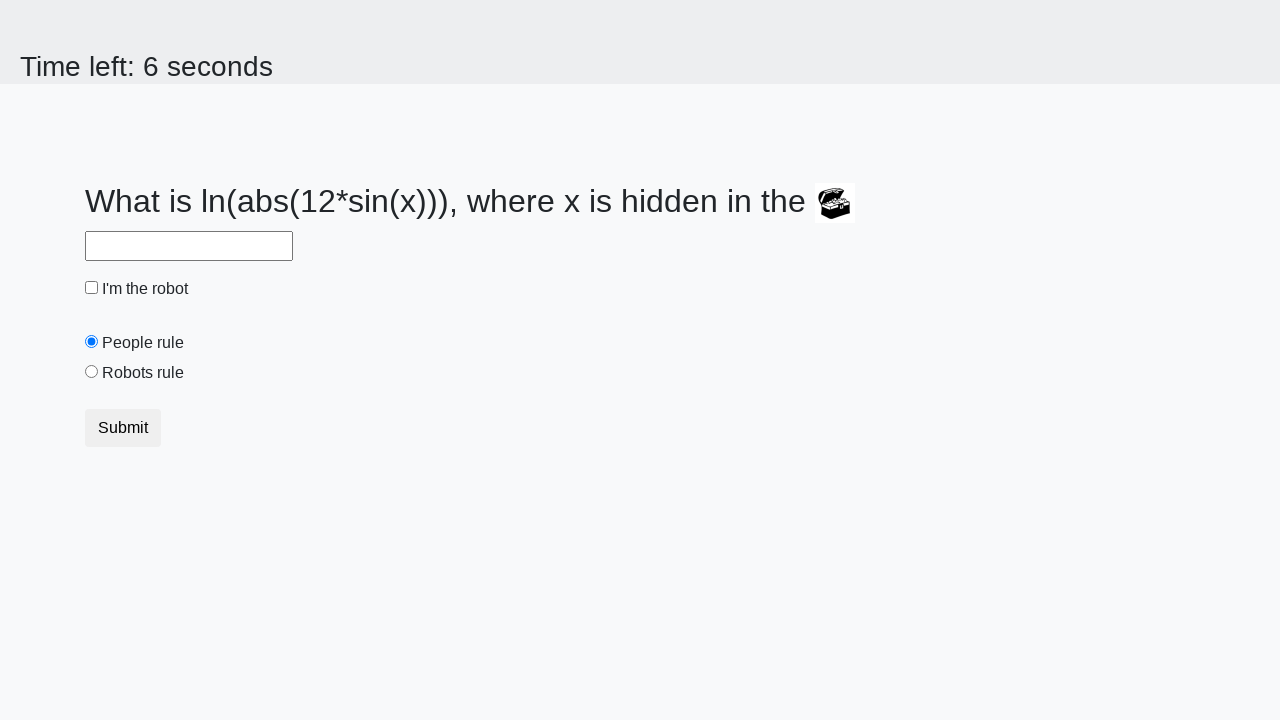

Located treasure image element
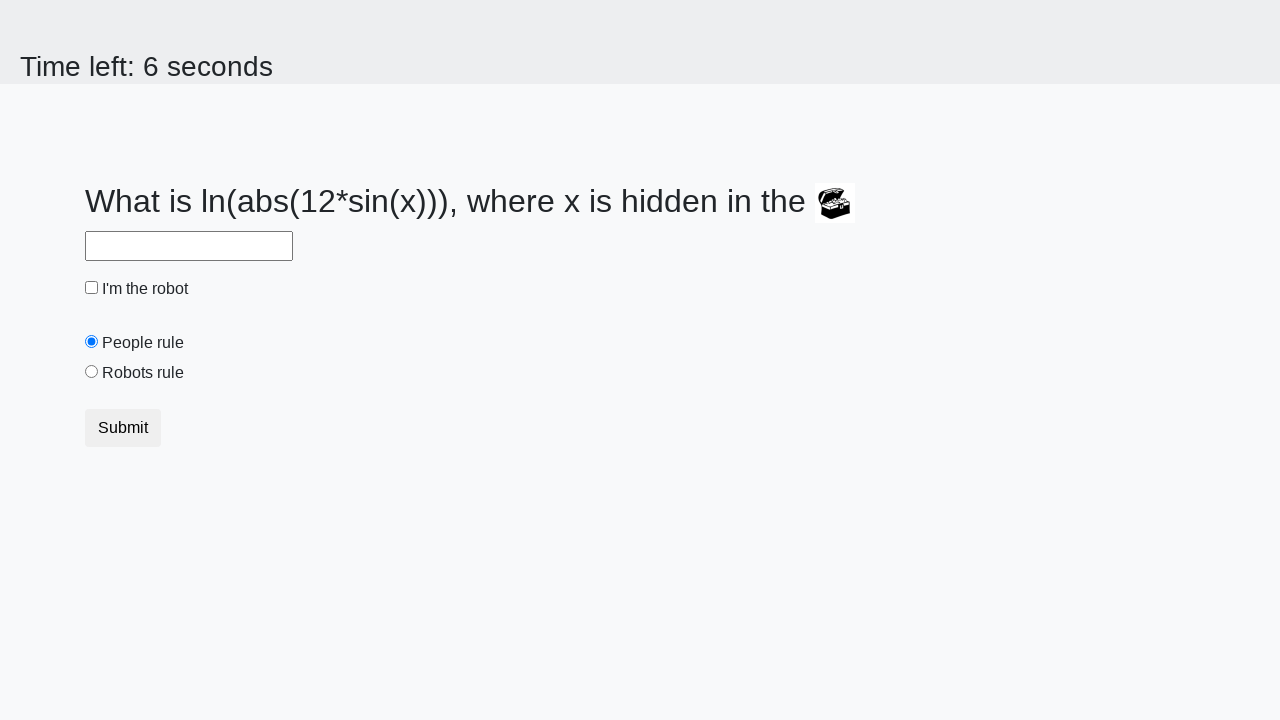

Extracted treasure value '603' from image attribute
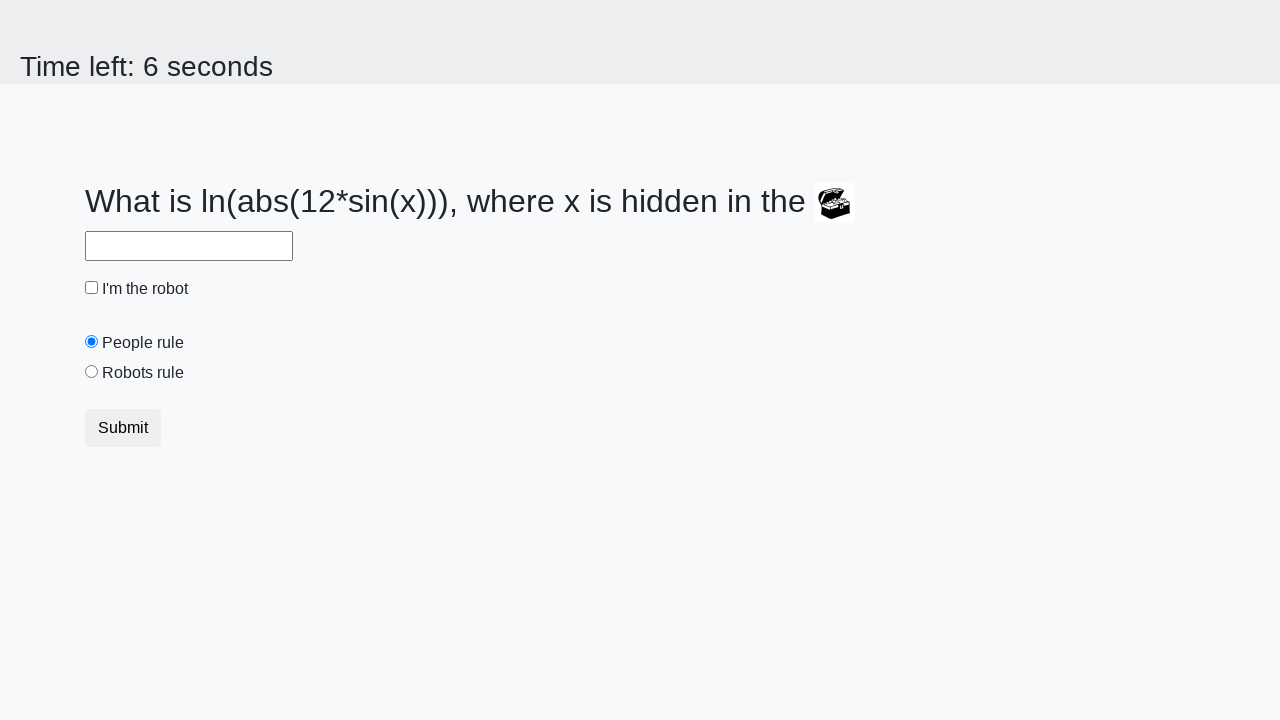

Calculated math result: 0.7960060357333028
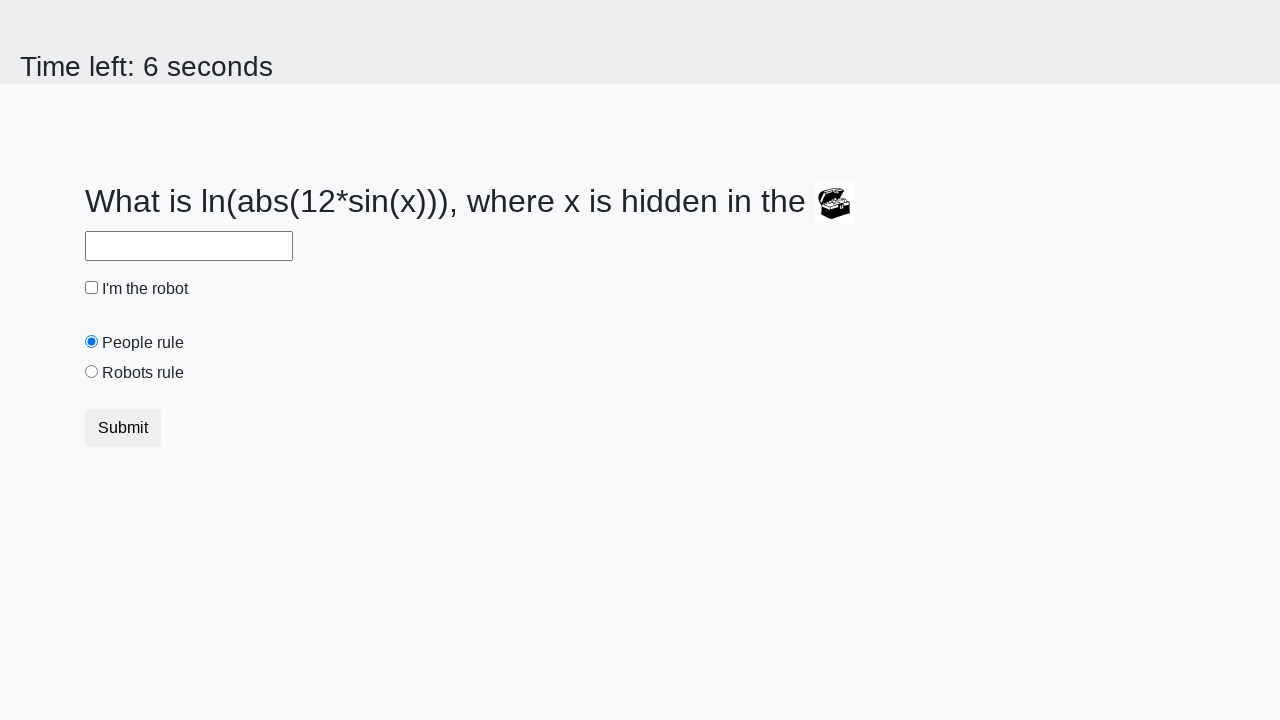

Filled answer field with calculated value on input#answer
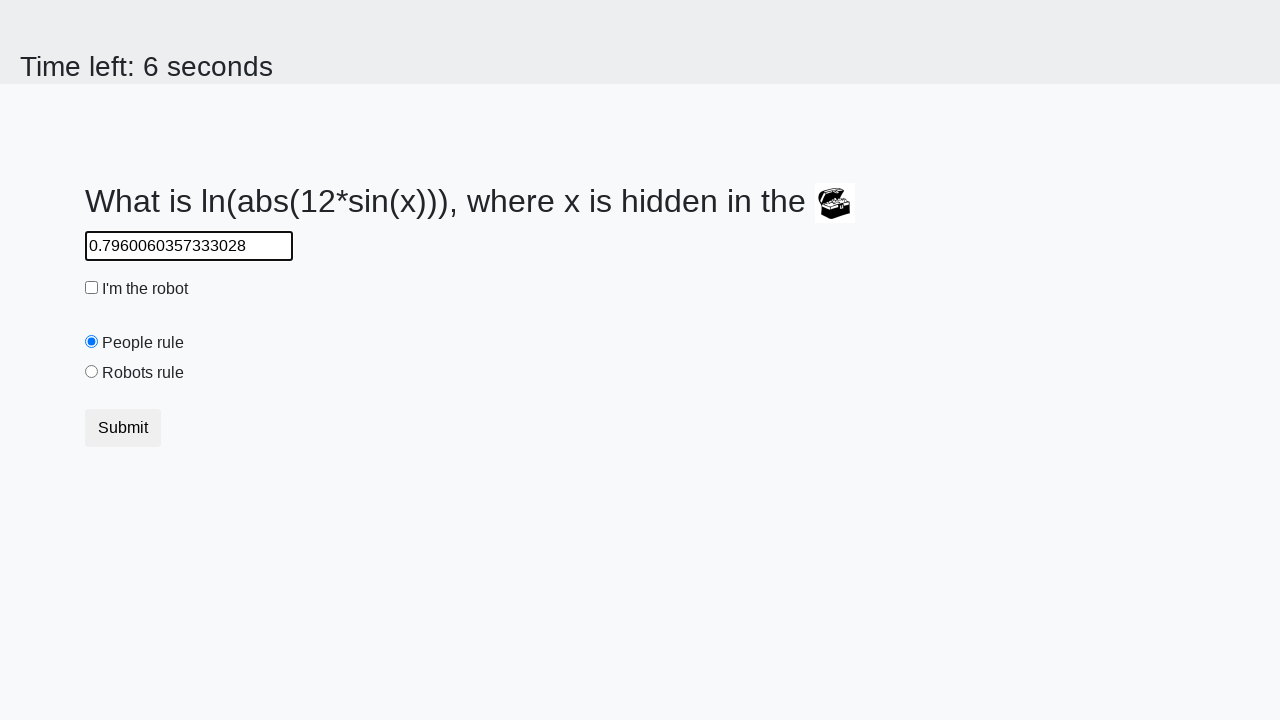

Checked the robot checkbox at (92, 288) on input#robotCheckbox
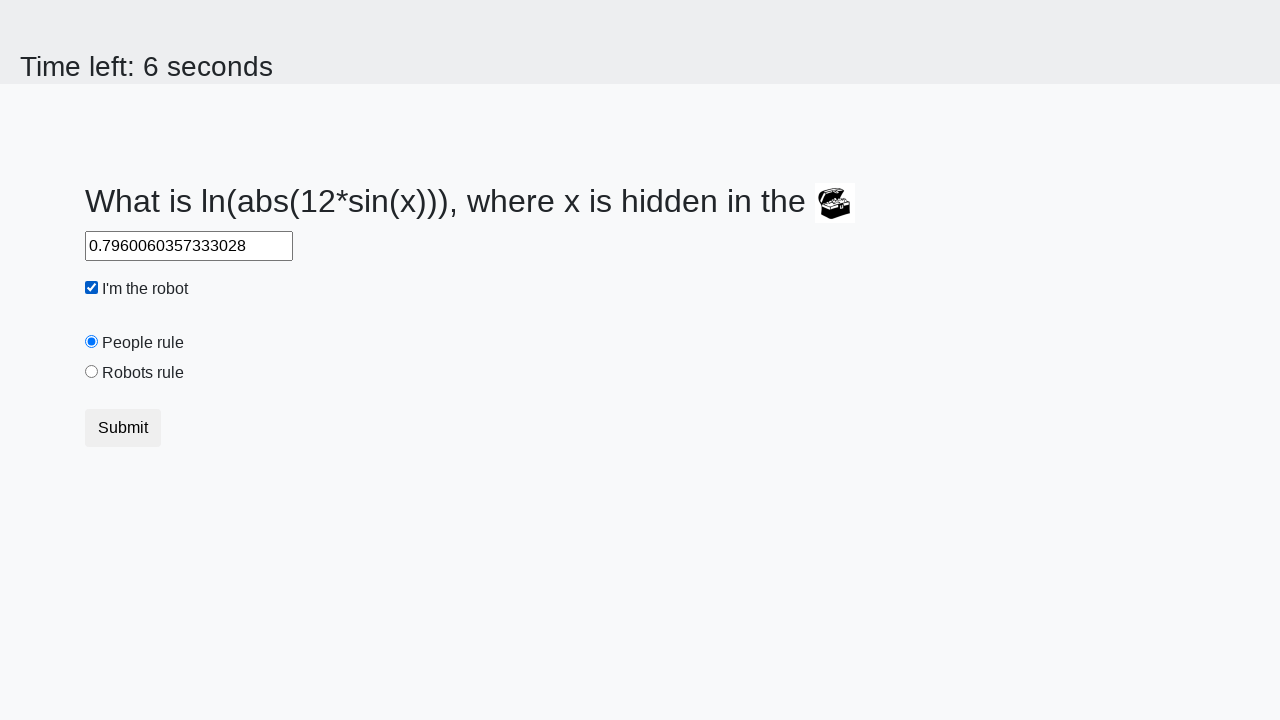

Selected the robots rule radio button at (92, 372) on input#robotsRule
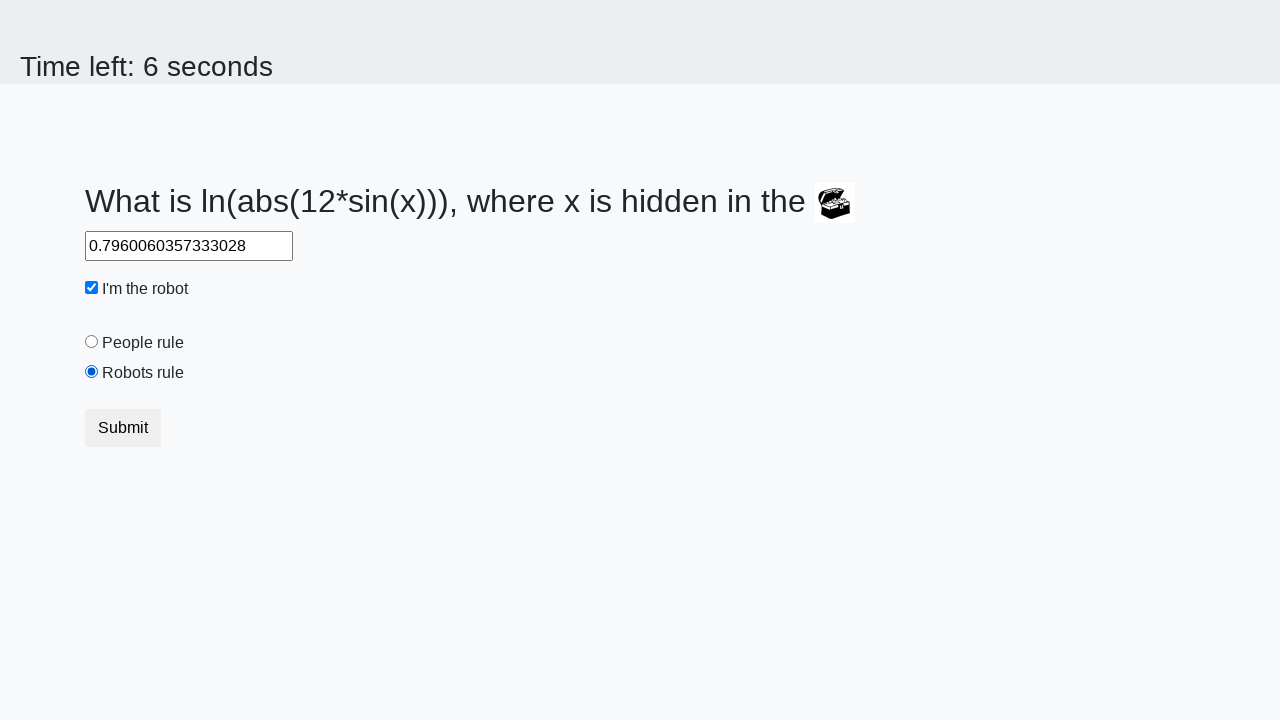

Submitted the form at (123, 428) on button[type="submit"]
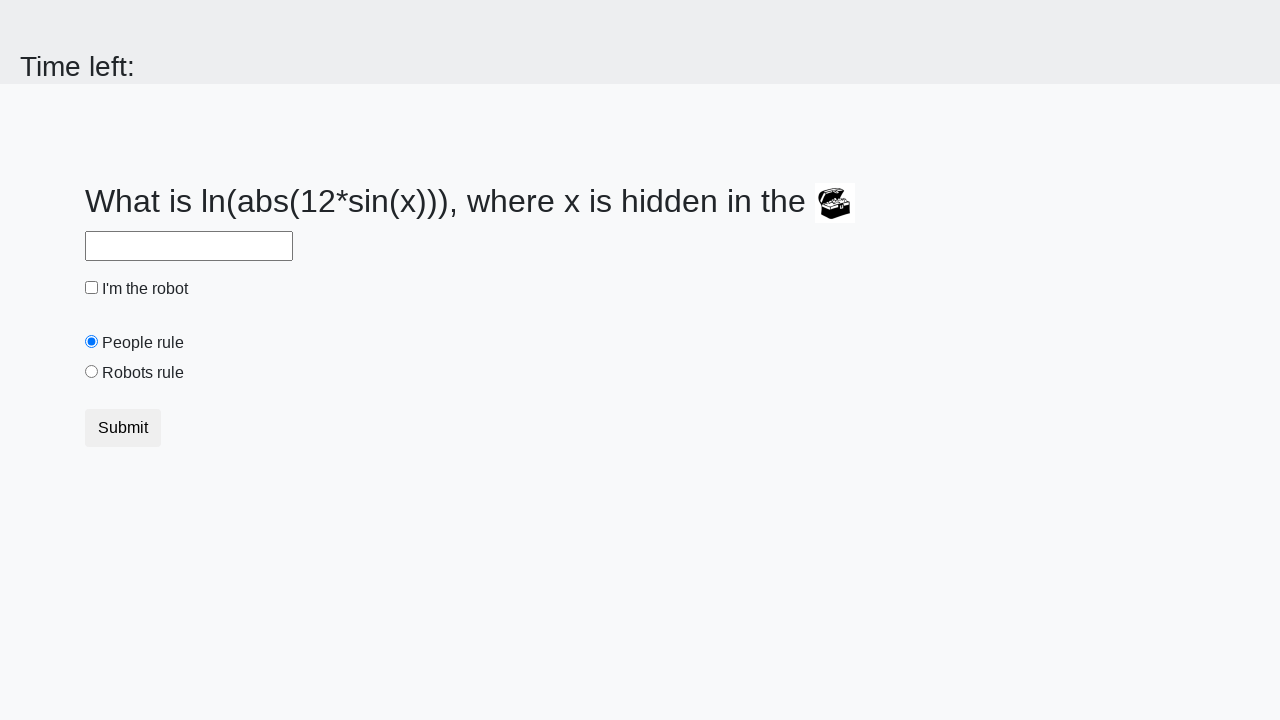

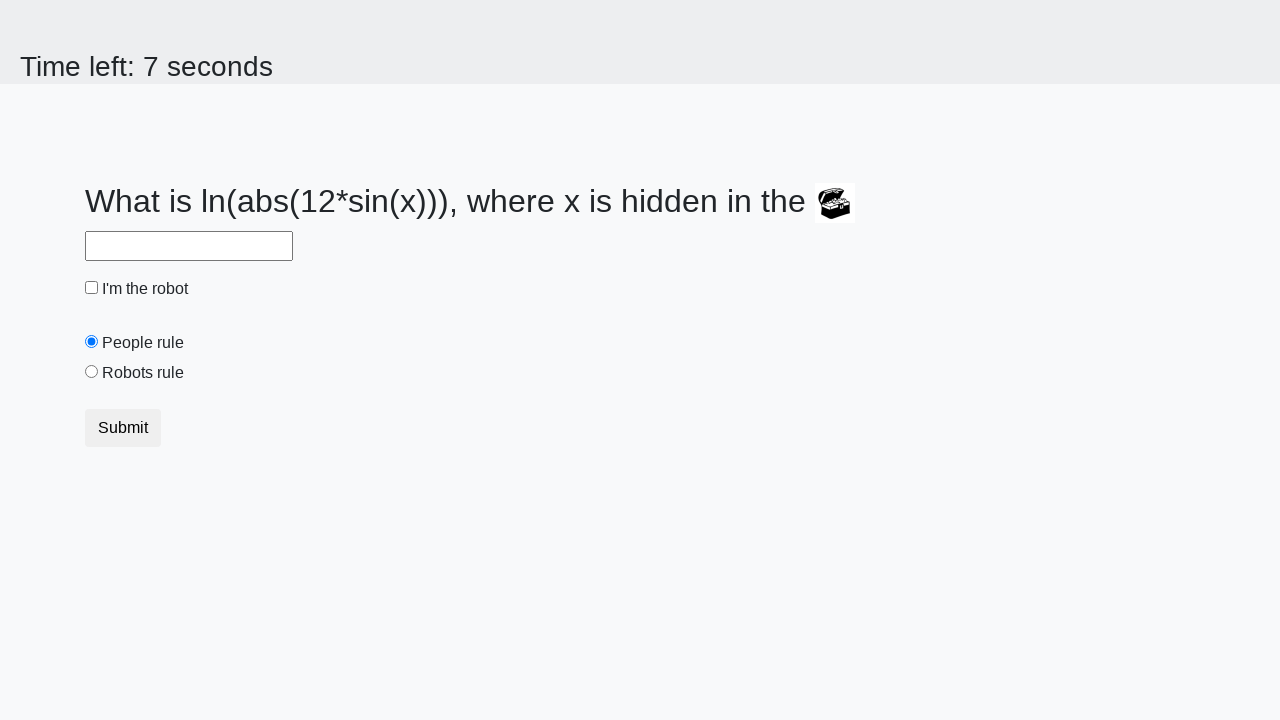